Tests alert and modal window interactions including accepting alerts, dismissing confirm boxes, and entering text in prompt boxes across multiple browser tabs

Starting URL: http://demo.automationtesting.in/Register.html

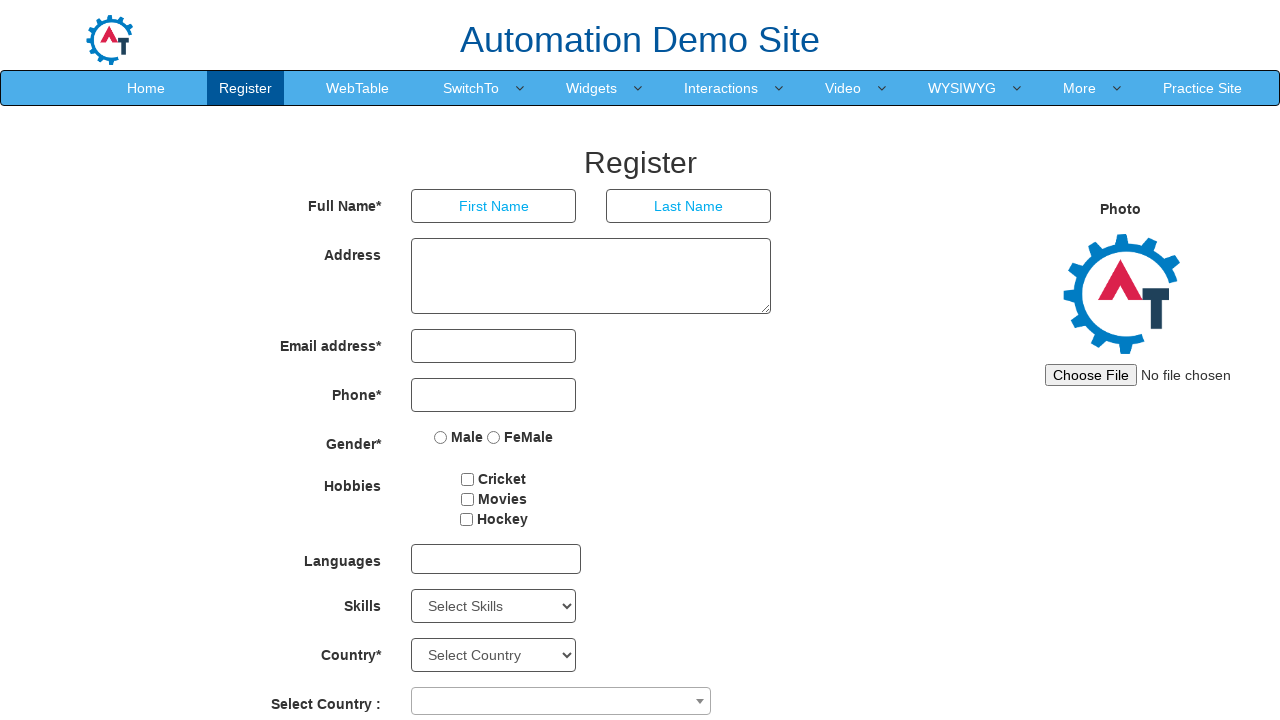

Clicked on SwitchTo menu at (471, 88) on a[href^="SwitchTo"]
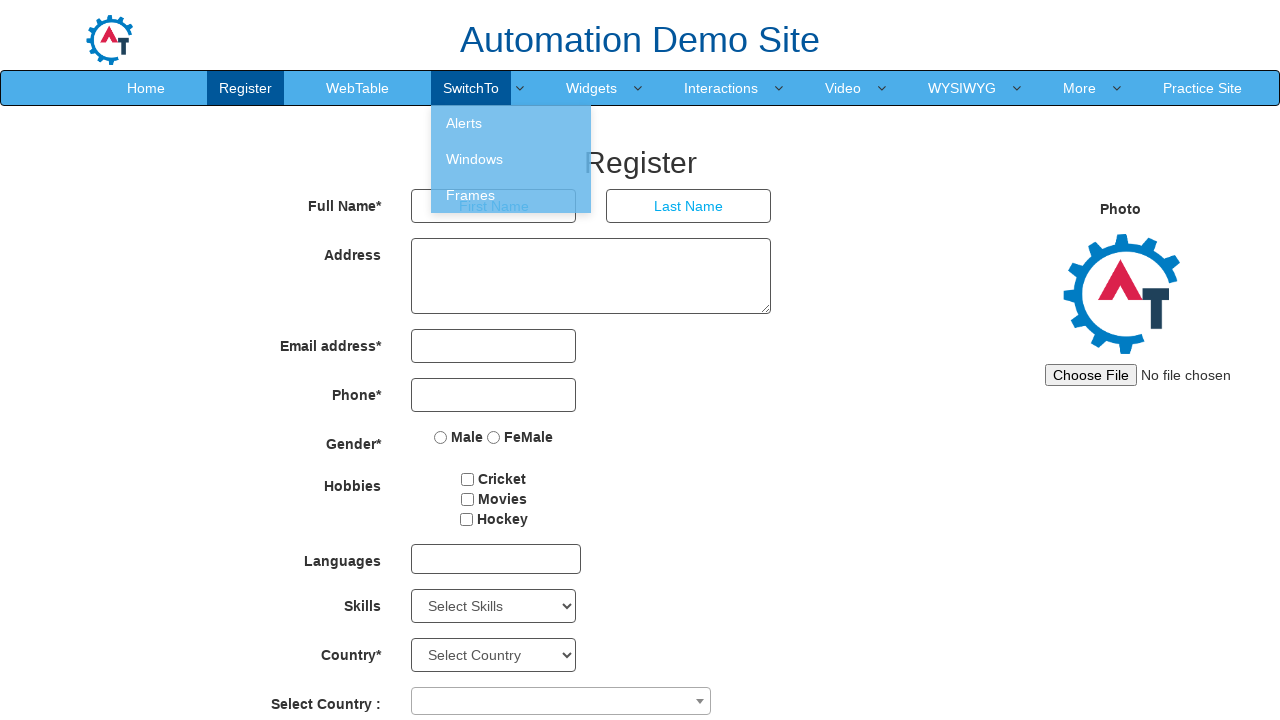

Clicked on Alerts submenu at (511, 123) on a[href^="Alerts"]
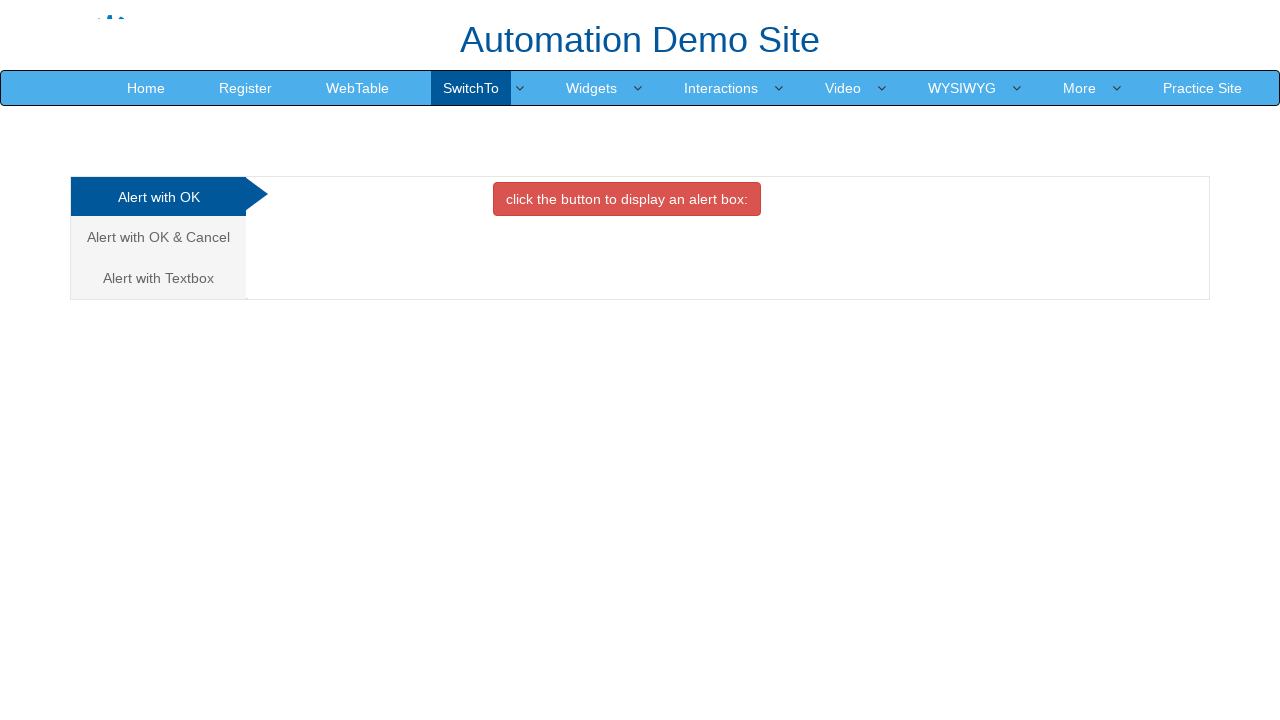

Clicked on Alert with OK tab at (627, 199) on #OKTab
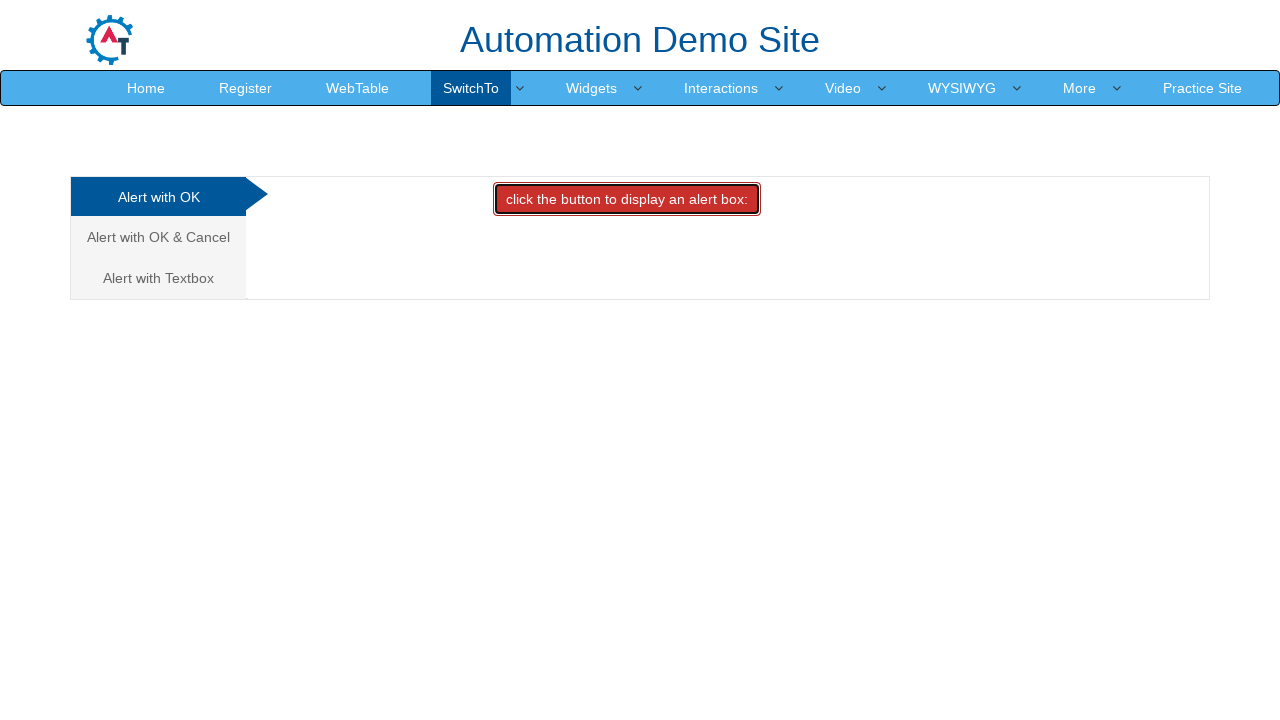

Clicked alert button and accepted the alert dialog at (627, 199) on button[onclick="alertbox()"]
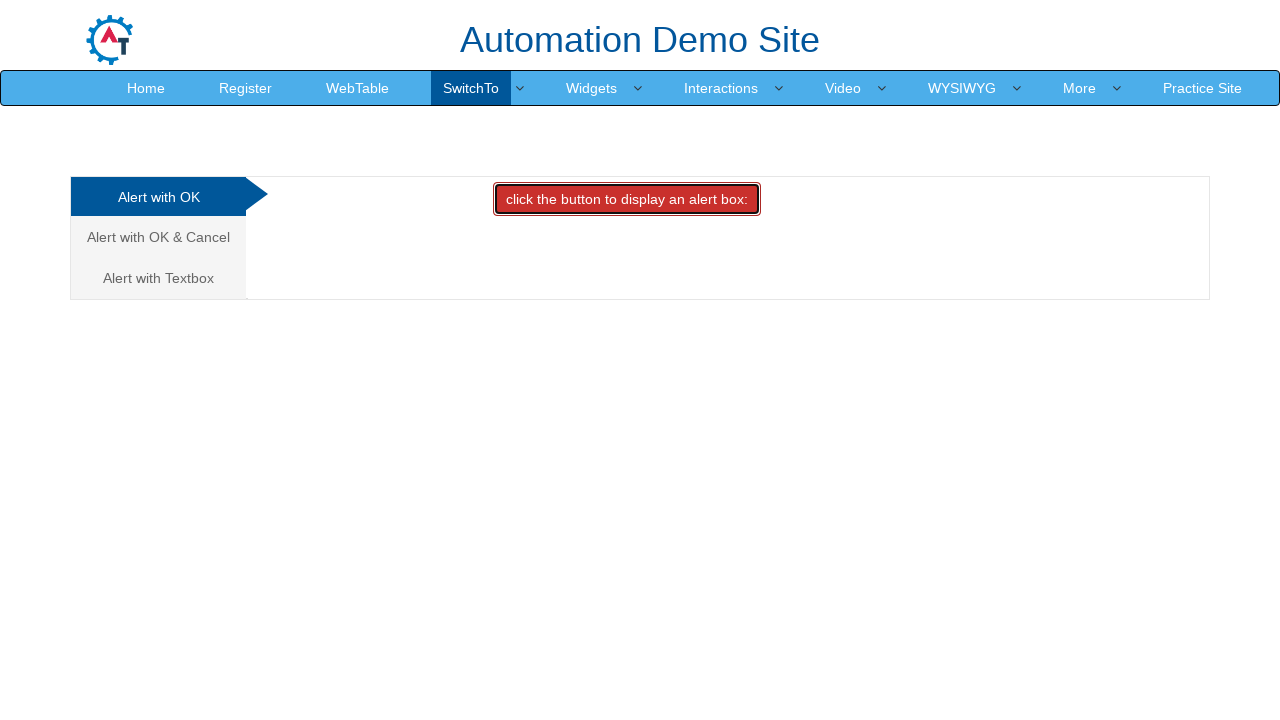

Captured current URL for navigation
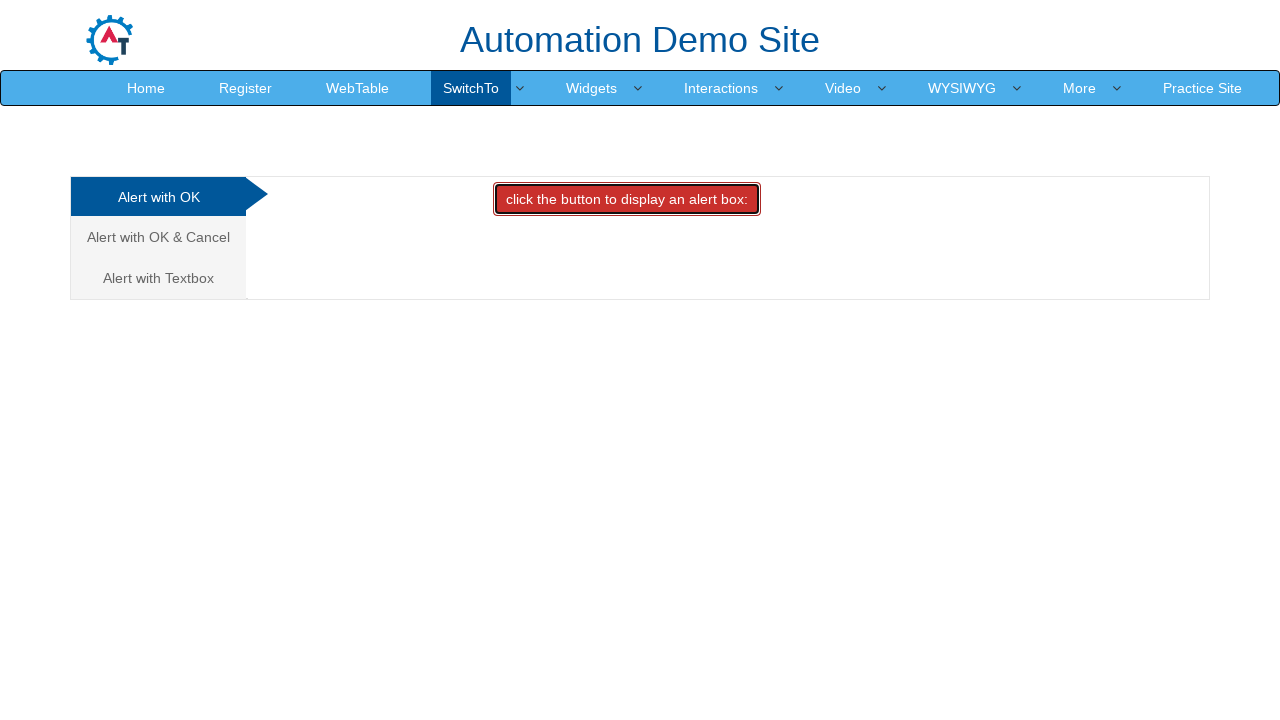

Opened new browser tab
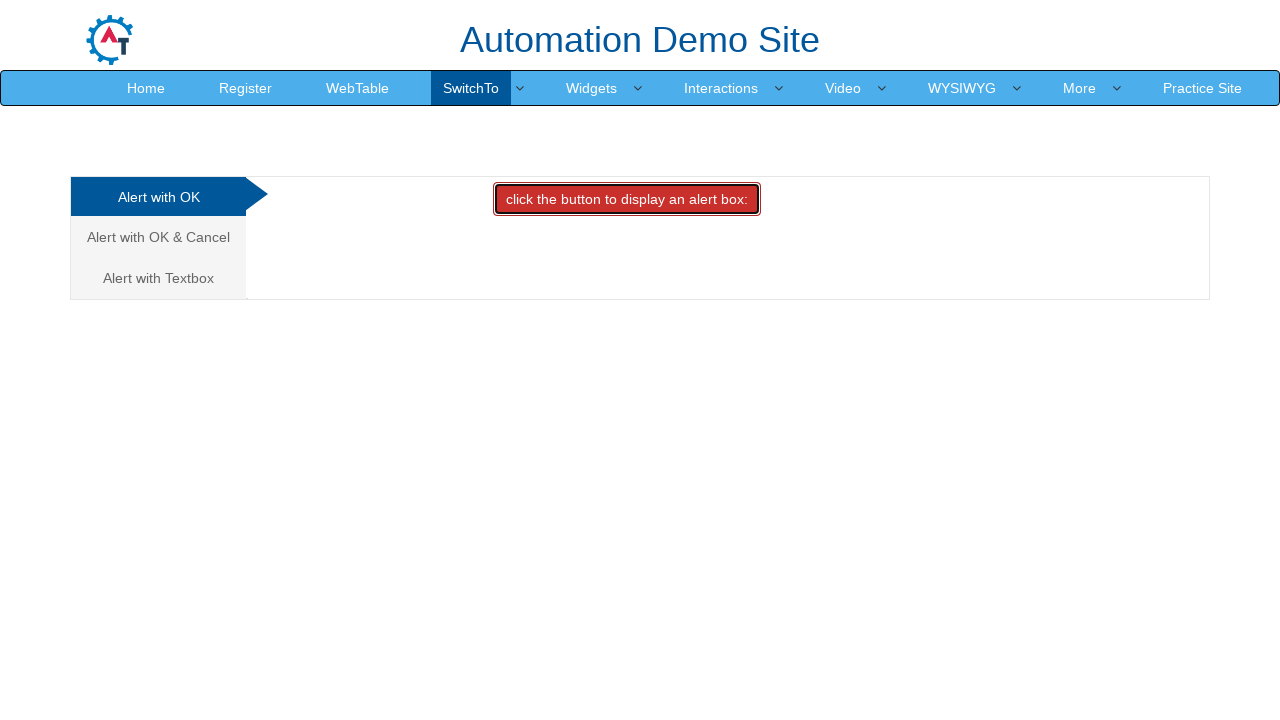

Navigated new tab to alerts page
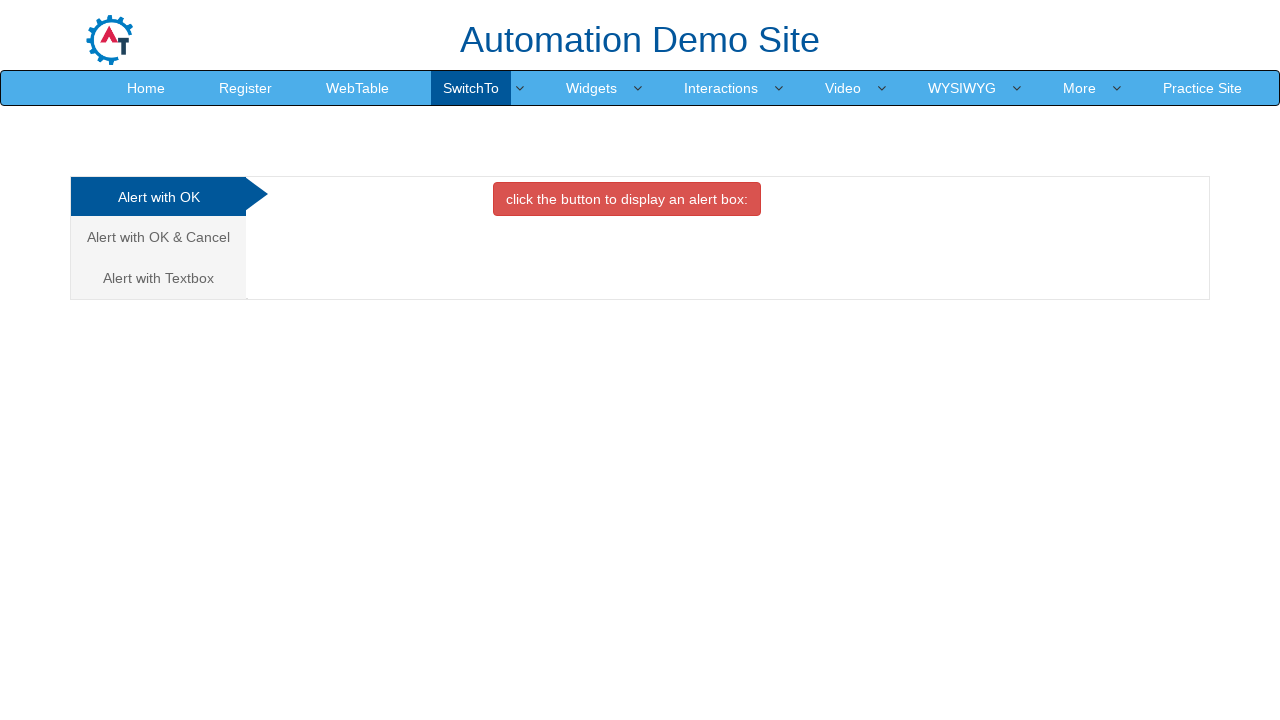

Clicked on Alert with OK & Cancel tab in new tab at (158, 237) on xpath=//a[text()="Alert with OK & Cancel "]
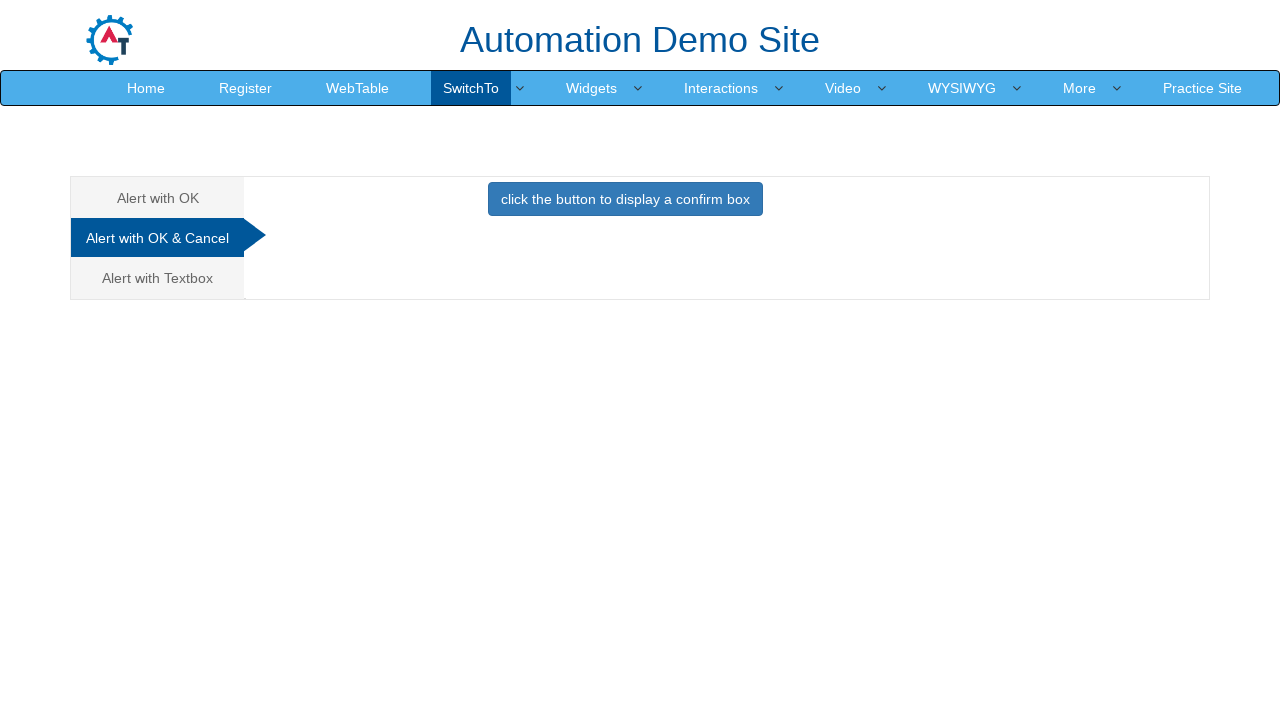

Clicked confirm box button and dismissed the dialog at (625, 199) on xpath=//button[text()="click the button to display a confirm box "]
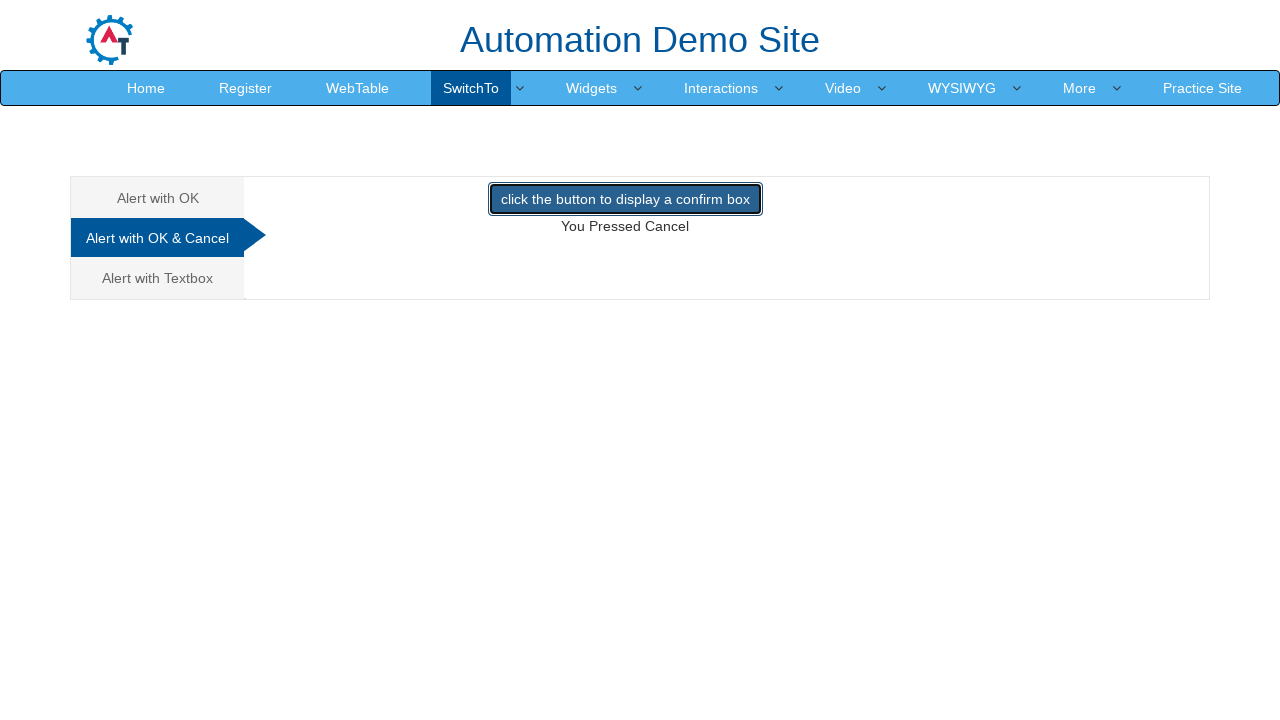

Opened another new browser tab
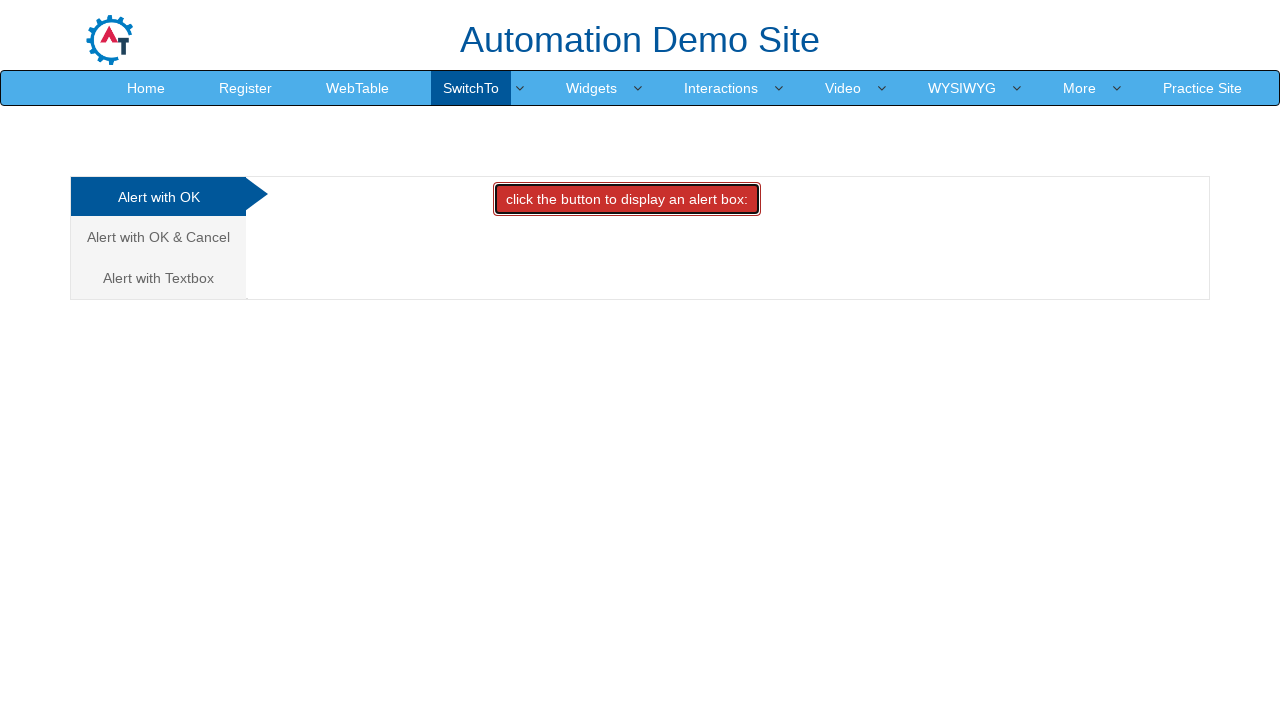

Navigated second new tab to alerts page
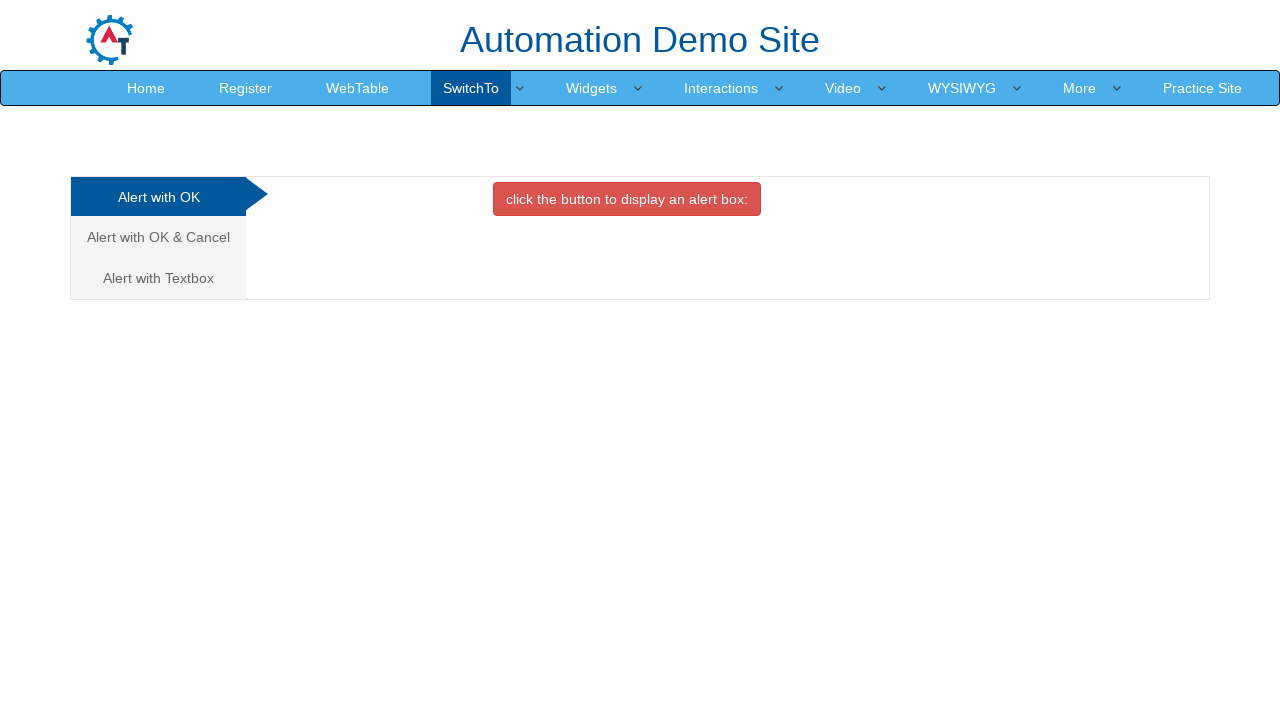

Clicked on Alert with Textbox tab in second new tab at (158, 278) on xpath=//a[text()="Alert with Textbox "]
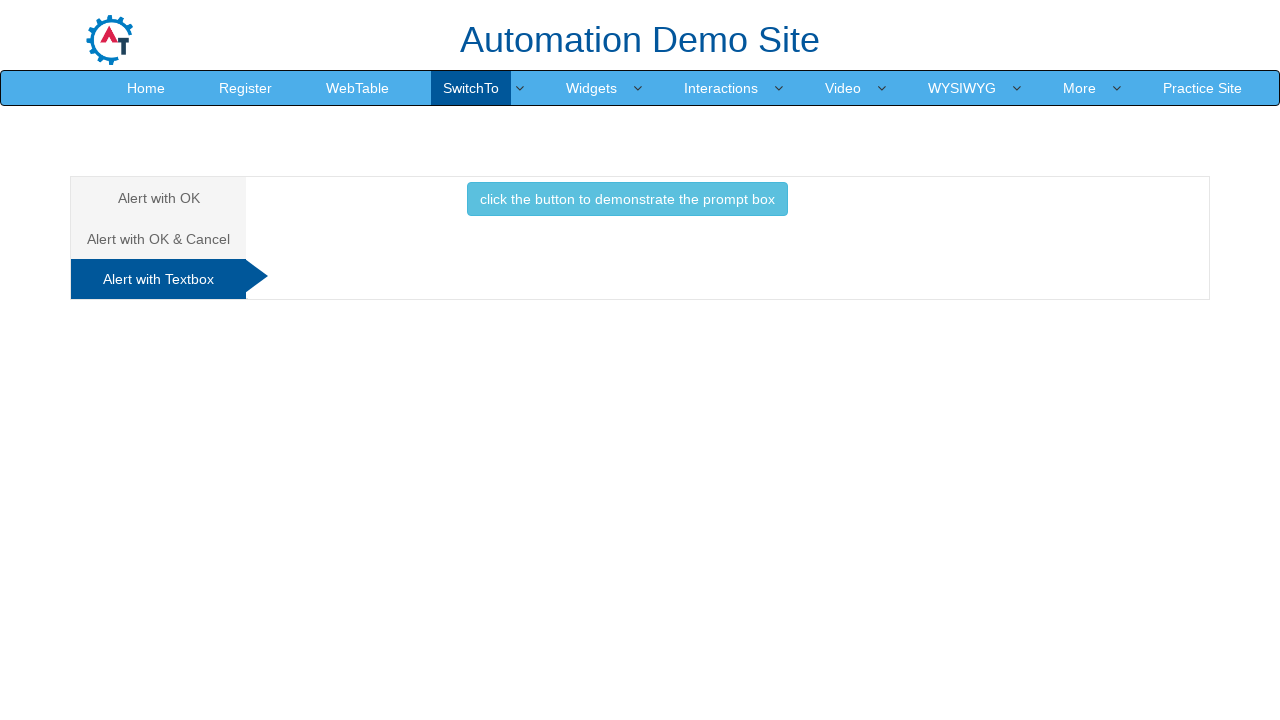

Clicked prompt box button and entered text 'Ура! Задание выполнено!' at (627, 199) on xpath=//button[text()="click the button to demonstrate the prompt box "]
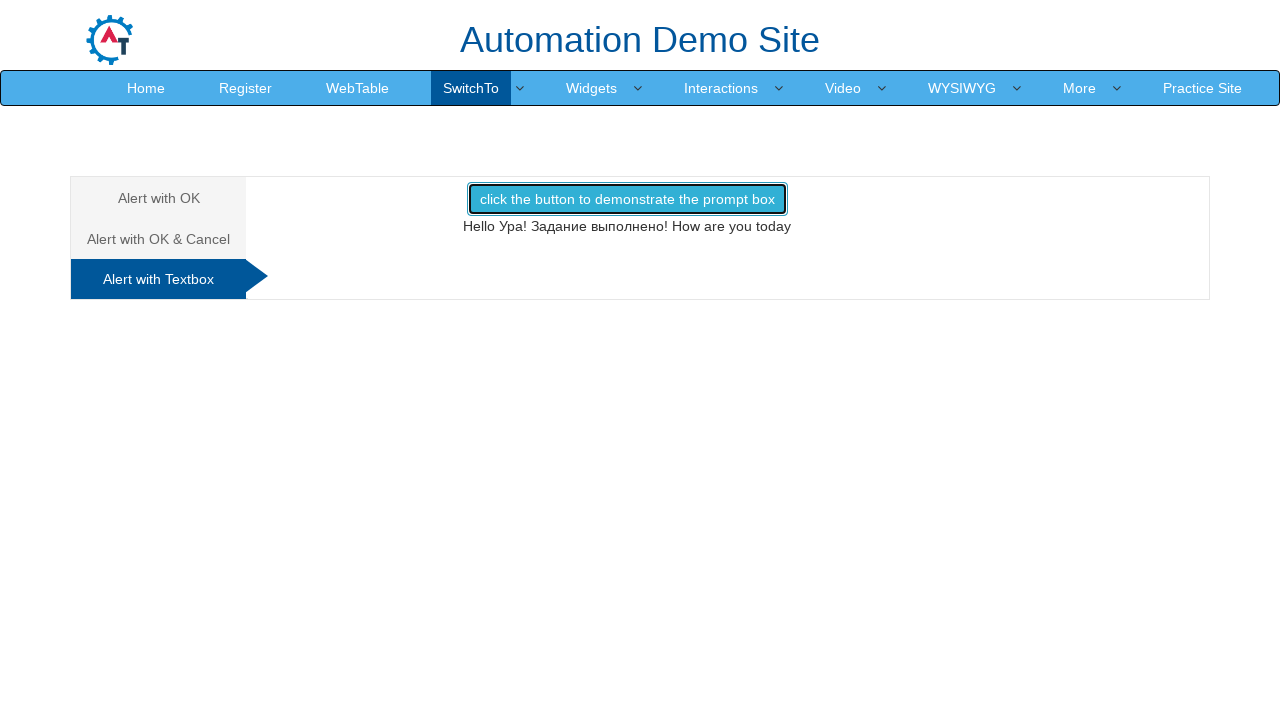

Closed first additional tab
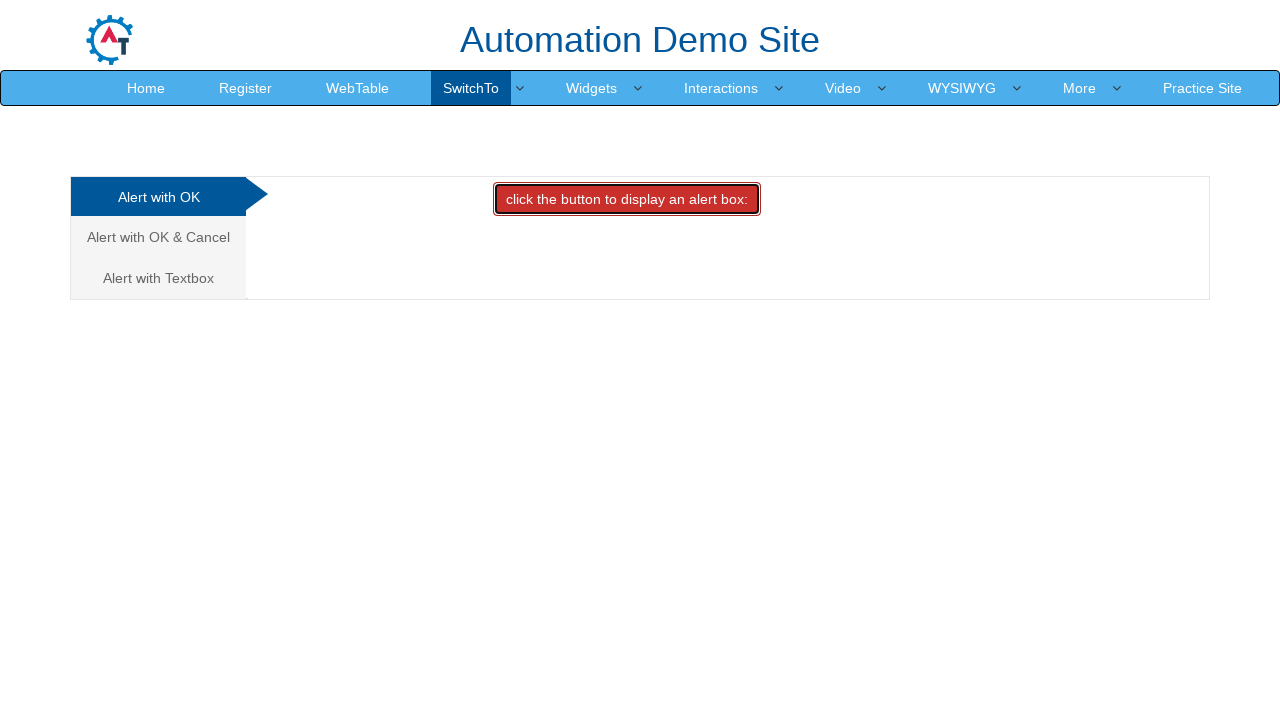

Closed second additional tab
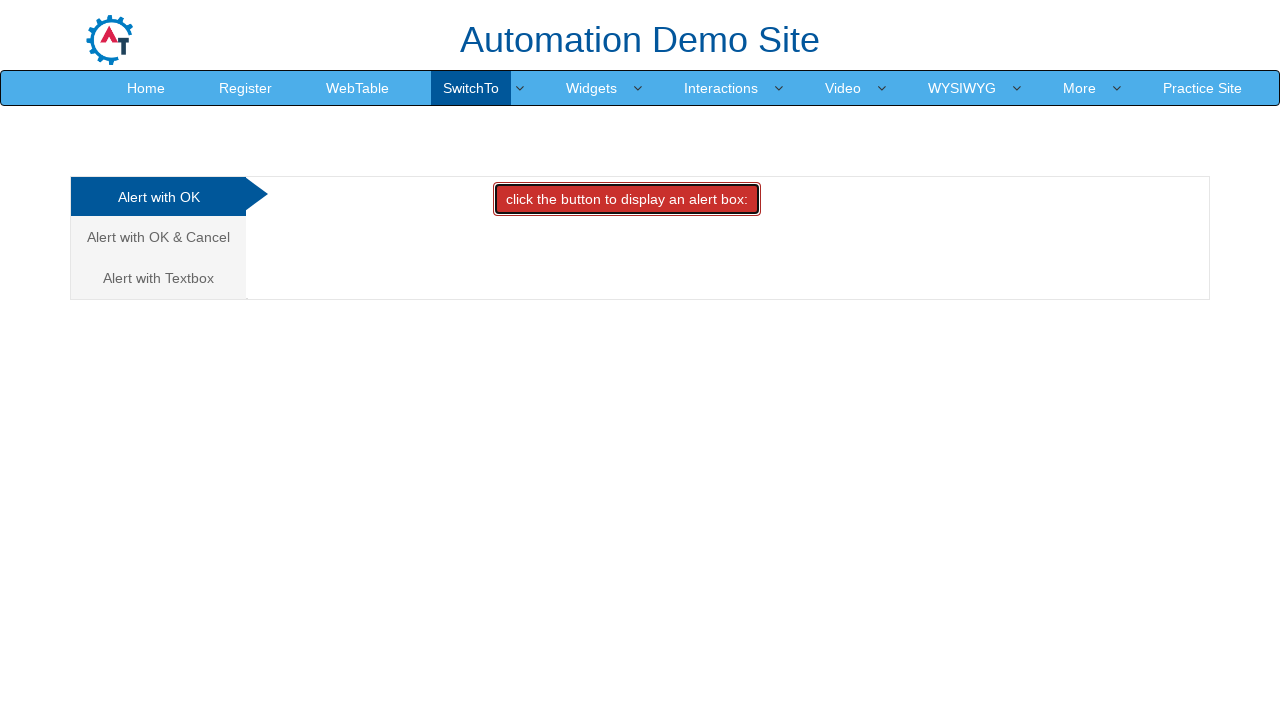

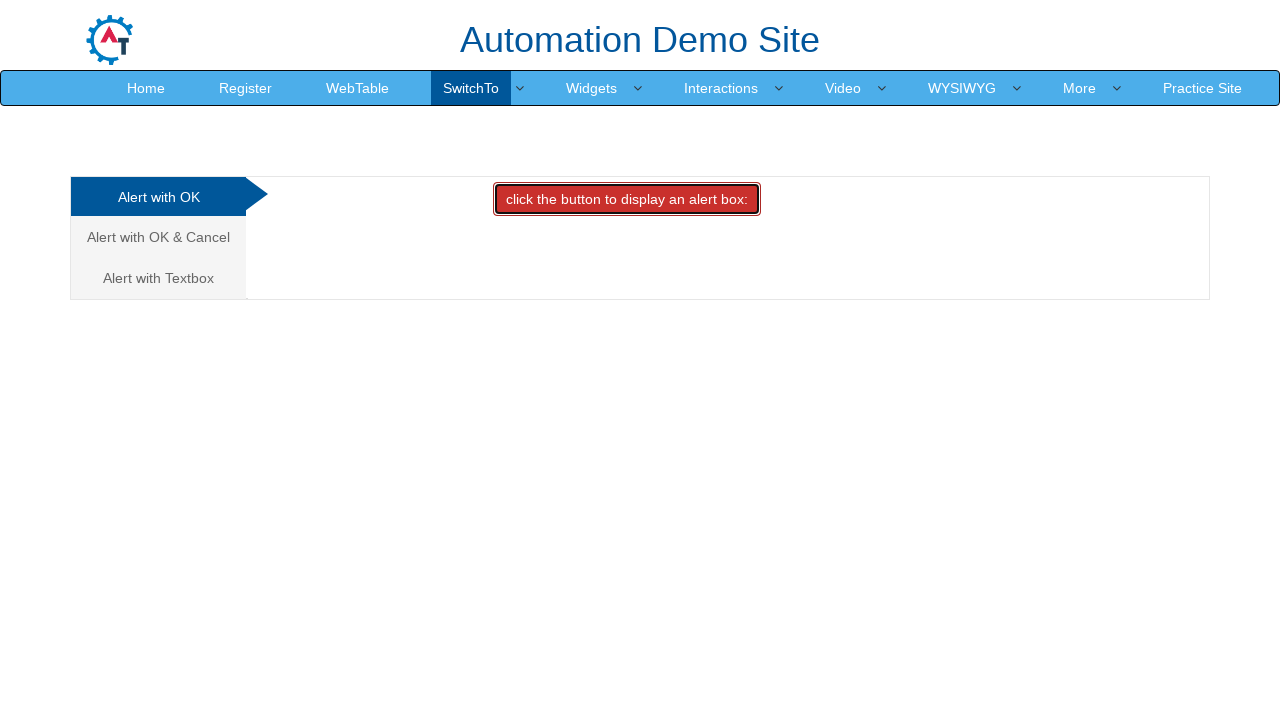